Tests pressing the tab key using keyboard actions without targeting a specific element, then verifying the result text displays the correct key pressed.

Starting URL: http://the-internet.herokuapp.com/key_presses

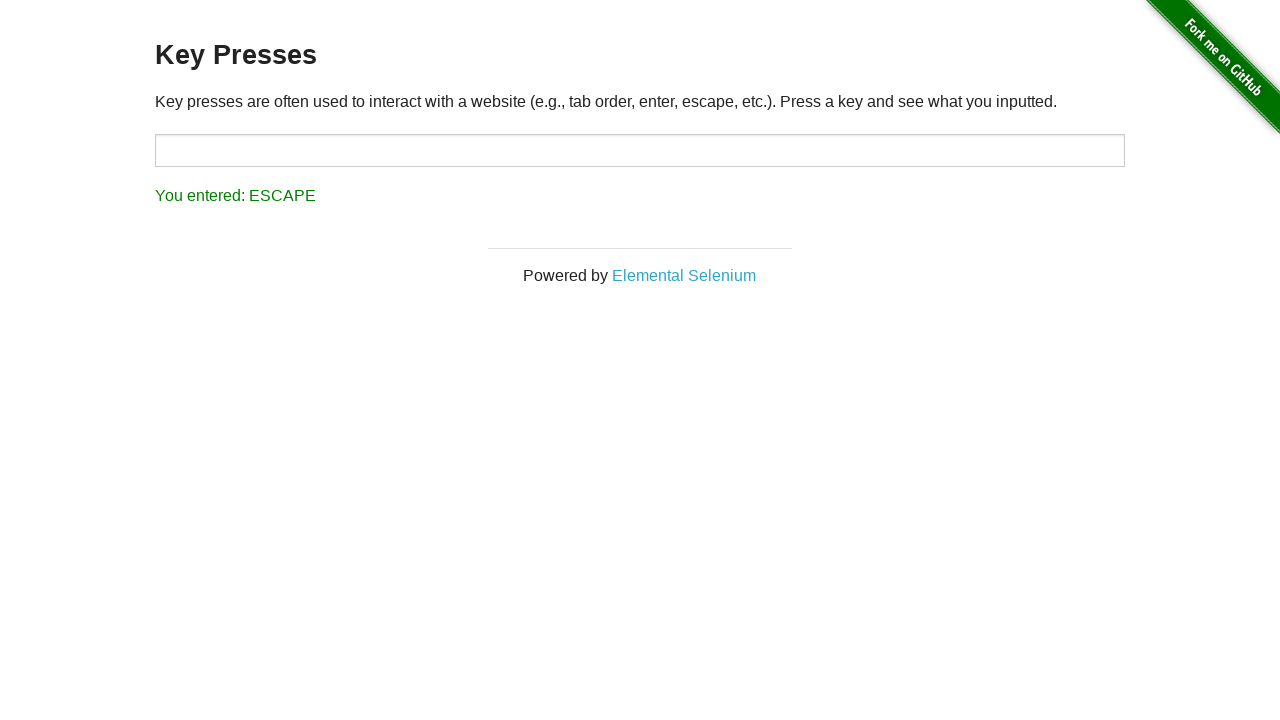

Pressed Tab key using keyboard actions
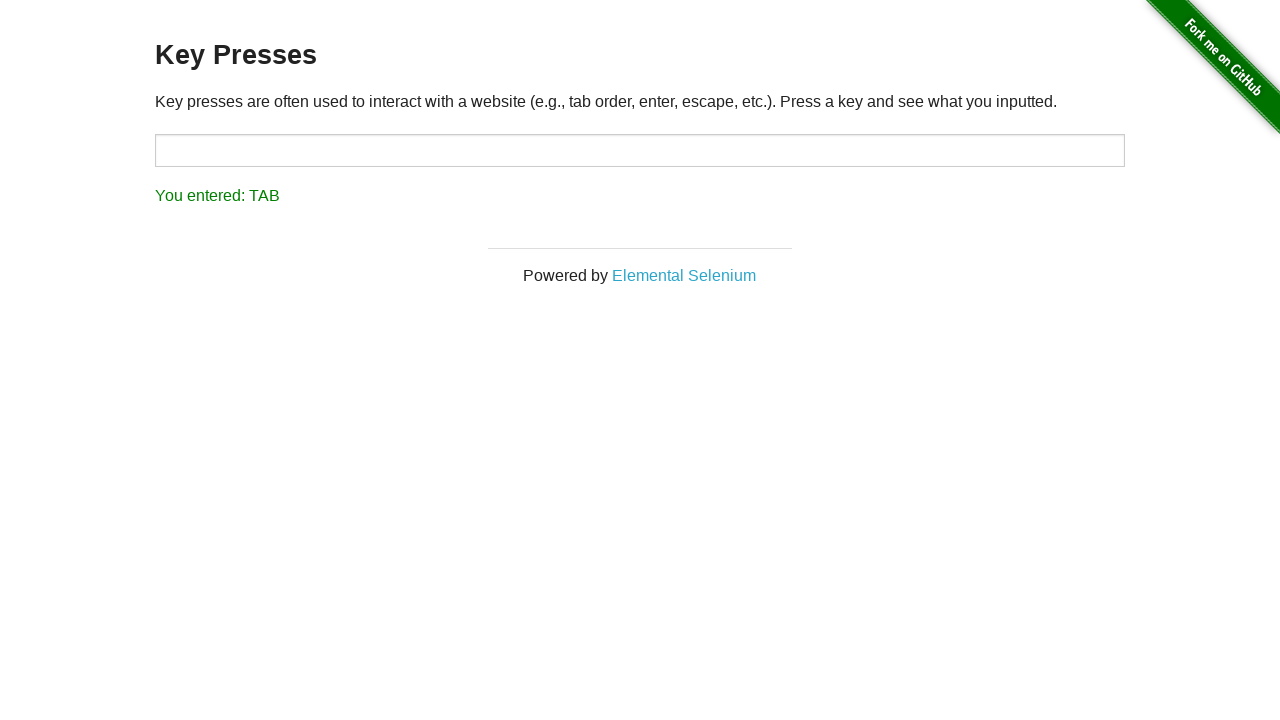

Result element loaded
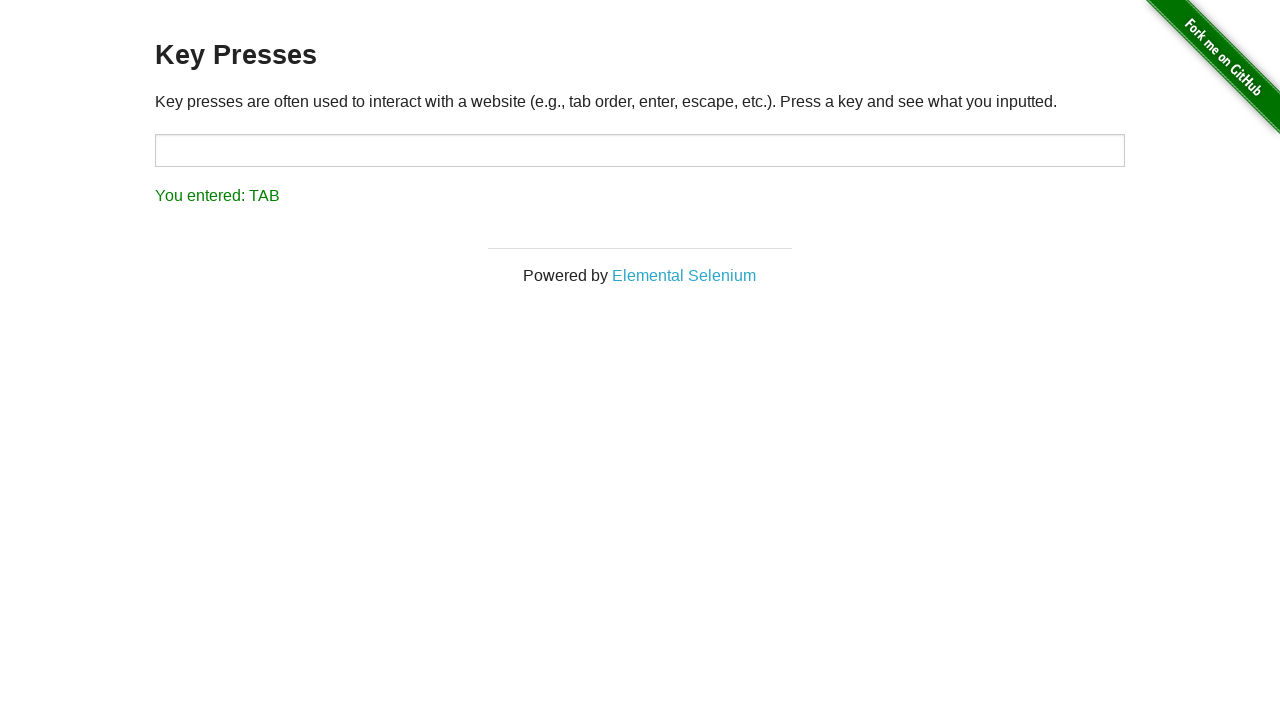

Retrieved result text content
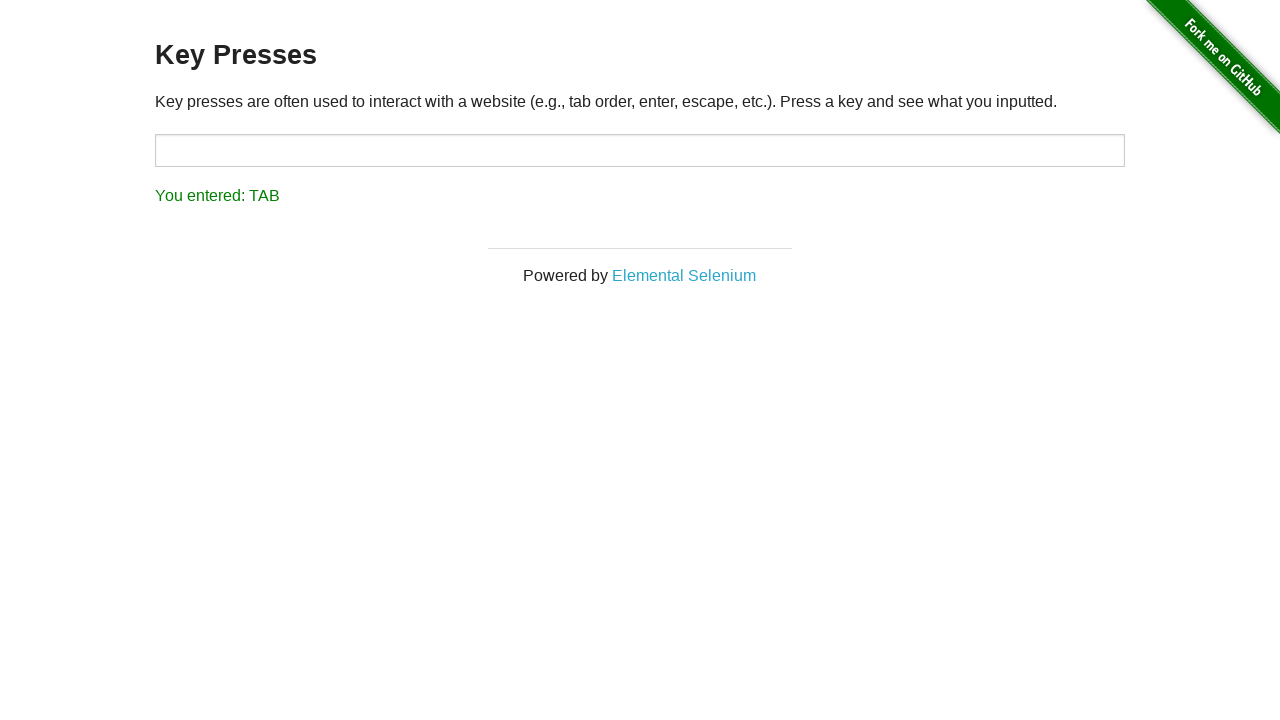

Verified result text displays 'You entered: TAB'
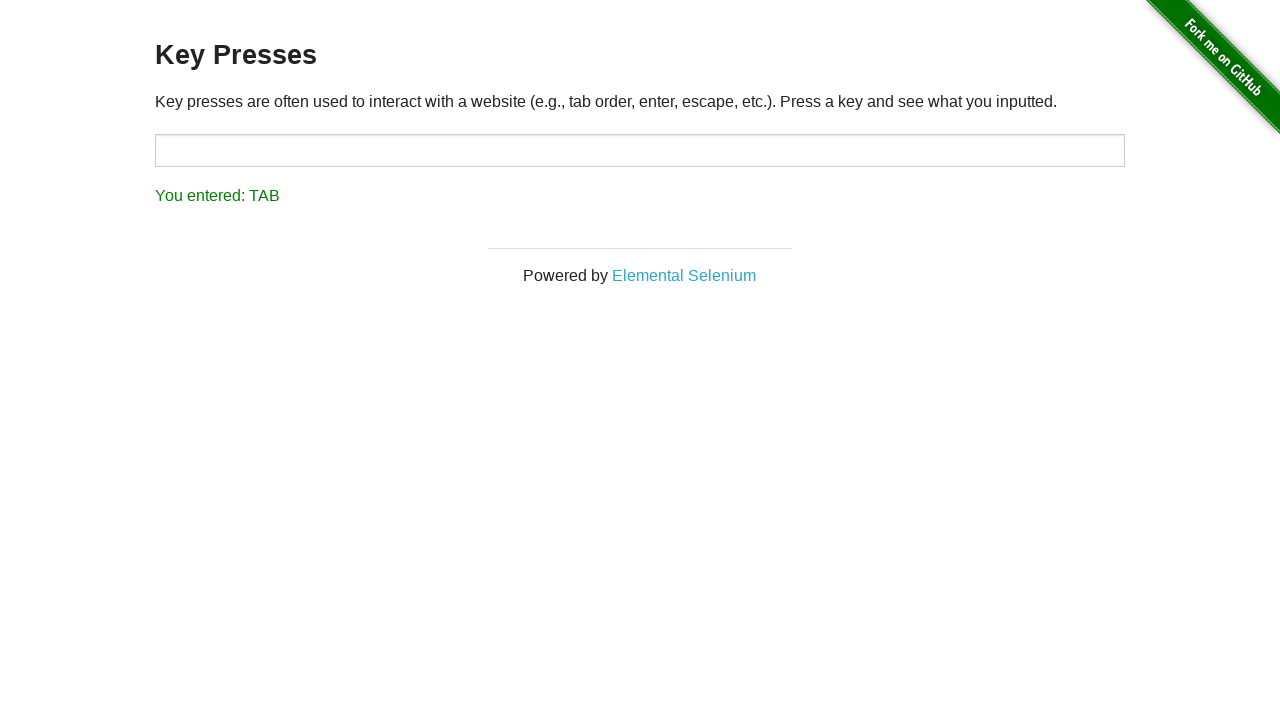

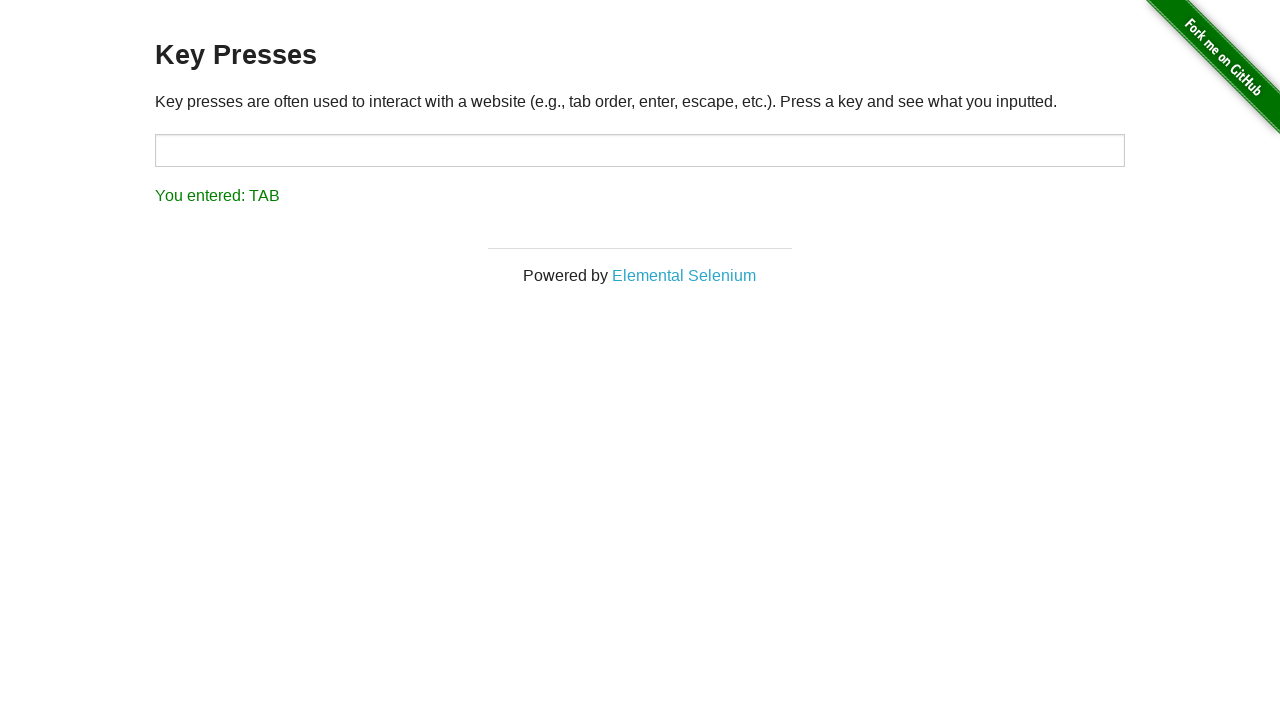